Tests file upload functionality by selecting a file and clicking upload button

Starting URL: http://nervgh.github.io/pages/angular-file-upload/examples/simple

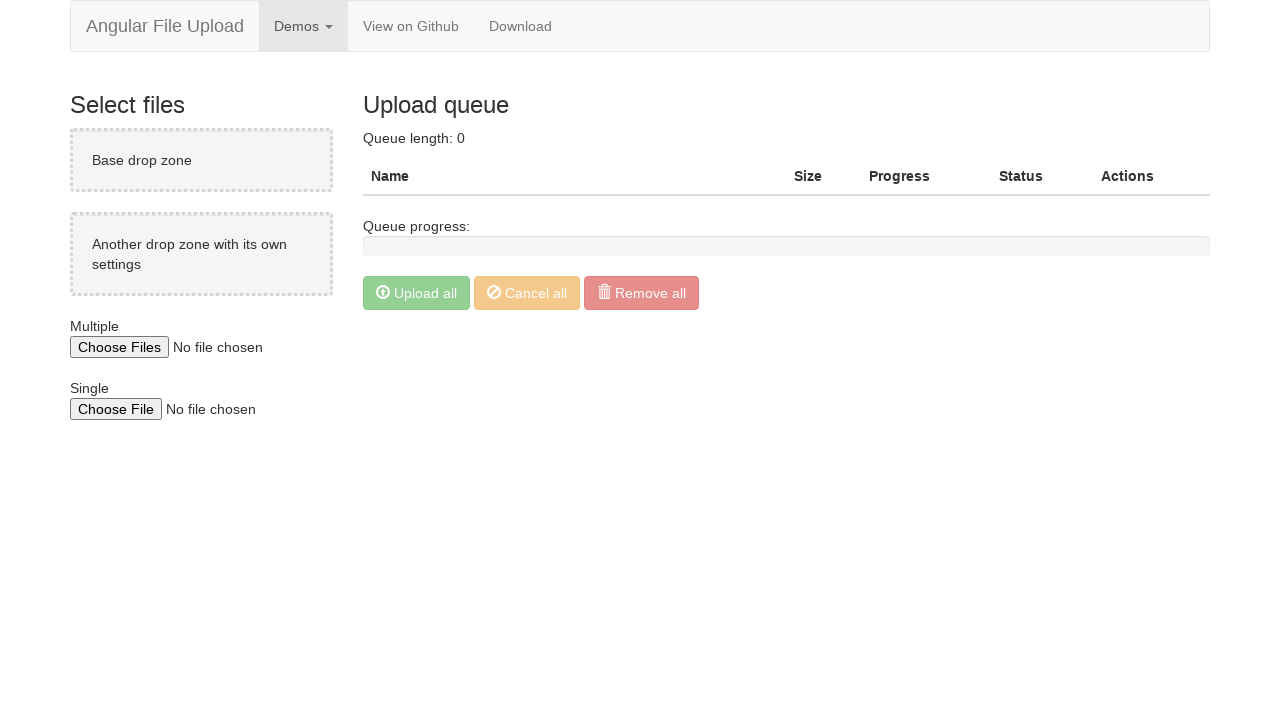

Created temporary test file for upload
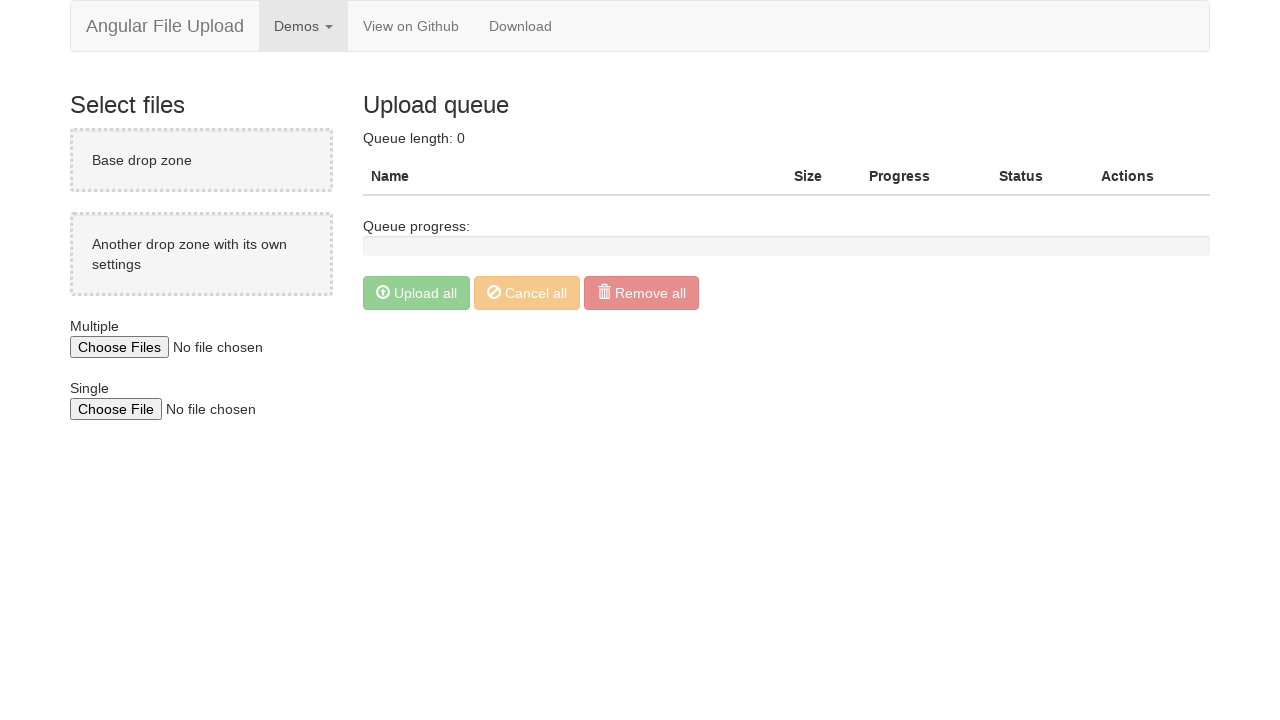

Selected file for upload using file input
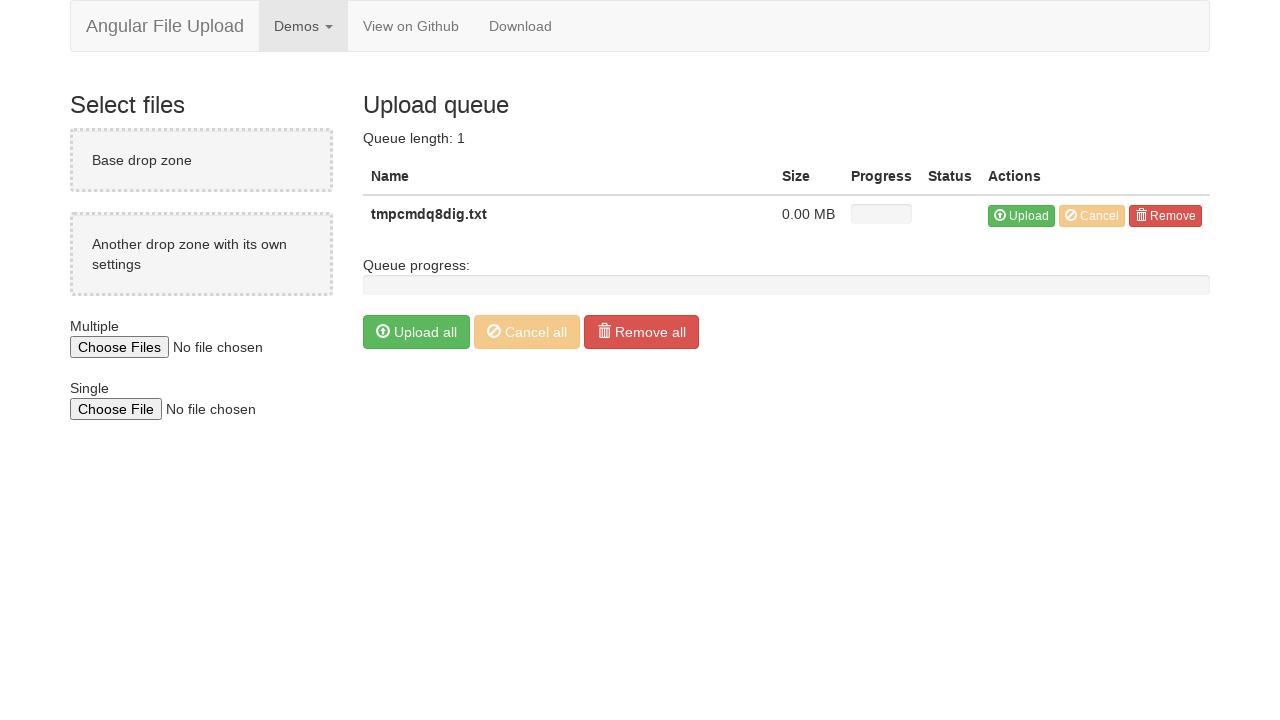

Clicked upload button to submit file at (416, 332) on button.btn.btn-success.btn-s
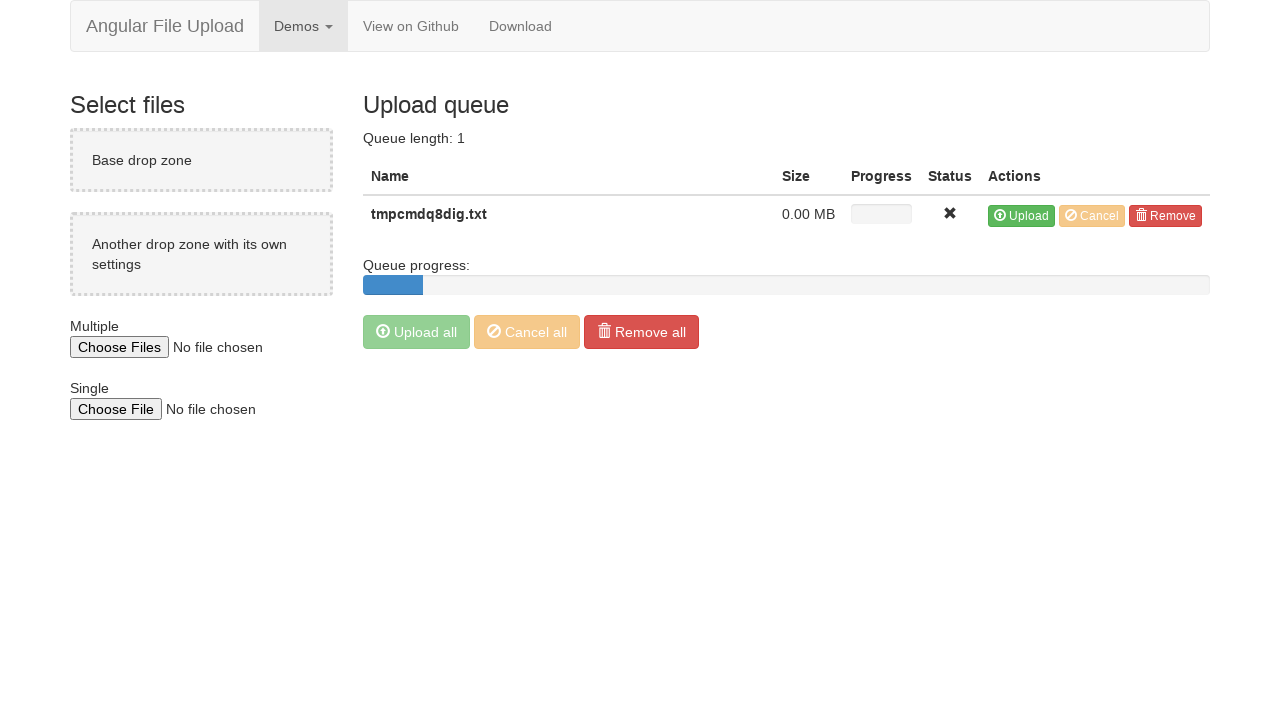

Cleaned up temporary file
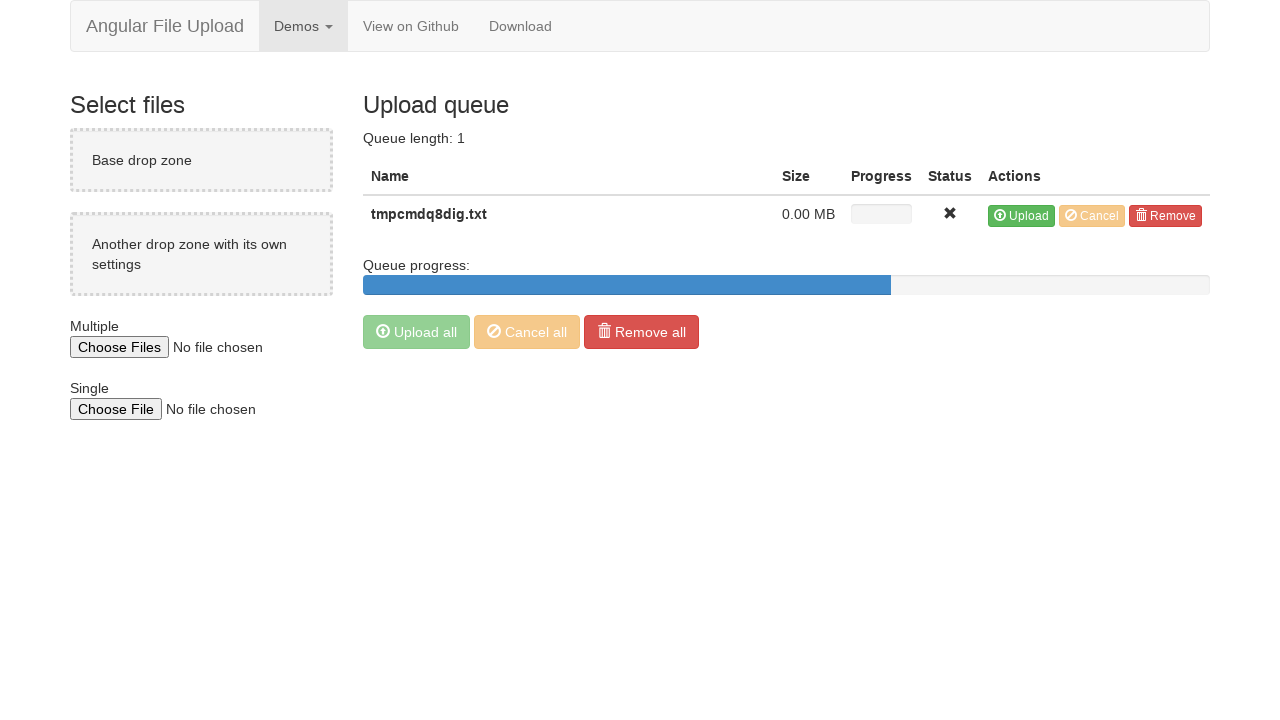

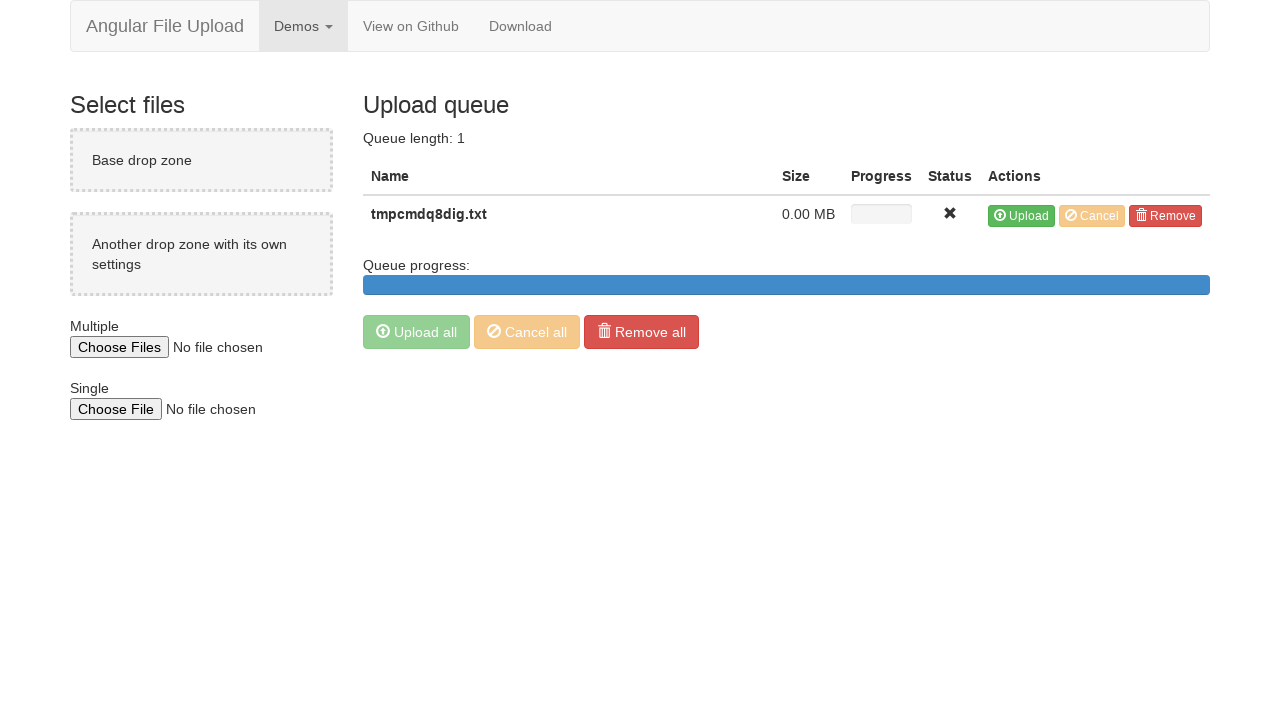